Tests radio button functionality on an HTML forms page by locating radio buttons within a specific form group and verifying they are present and accessible.

Starting URL: http://echoecho.com/htmlforms10.htm

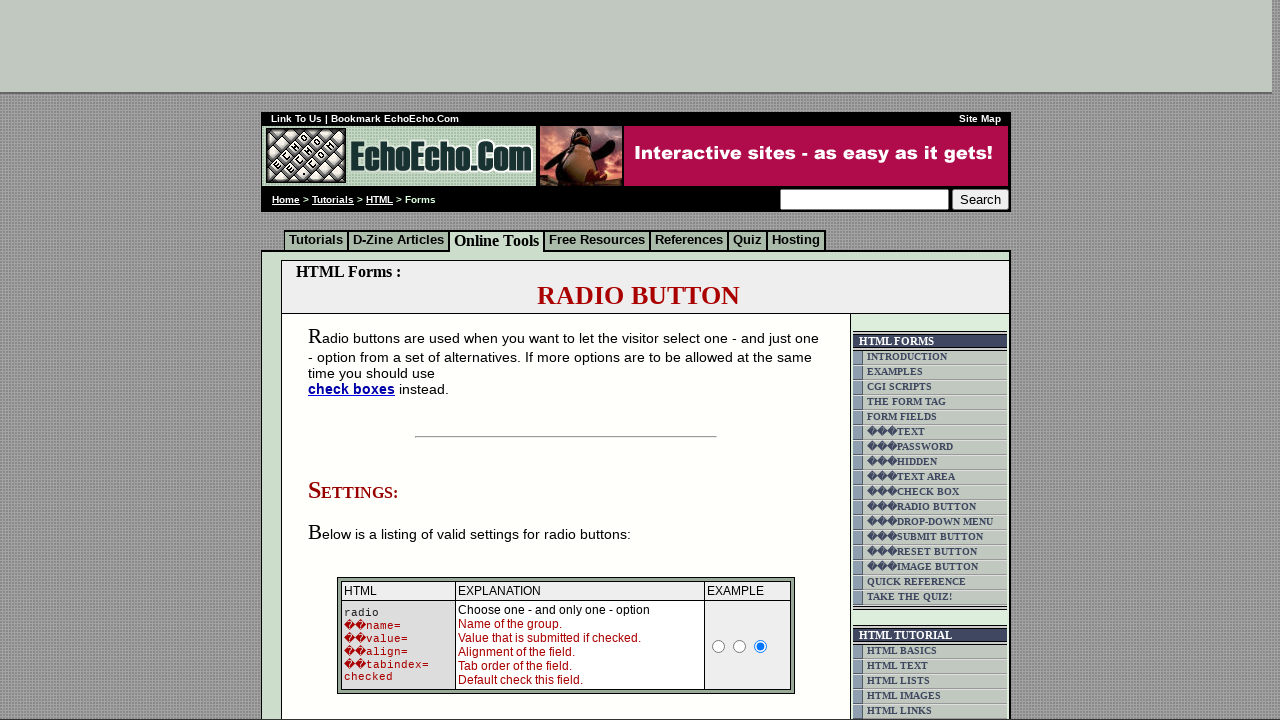

Waited for radio button group 'group1' to load on the HTML forms page
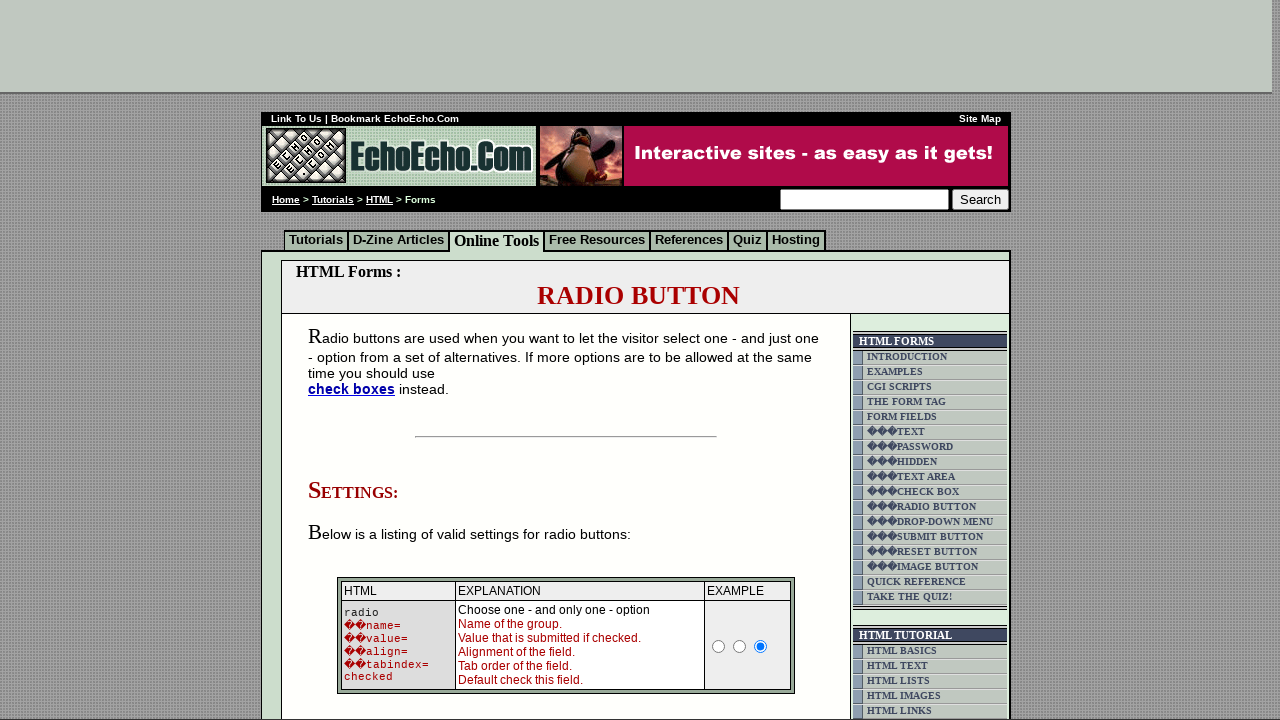

Located all radio buttons in the 'group1' form group
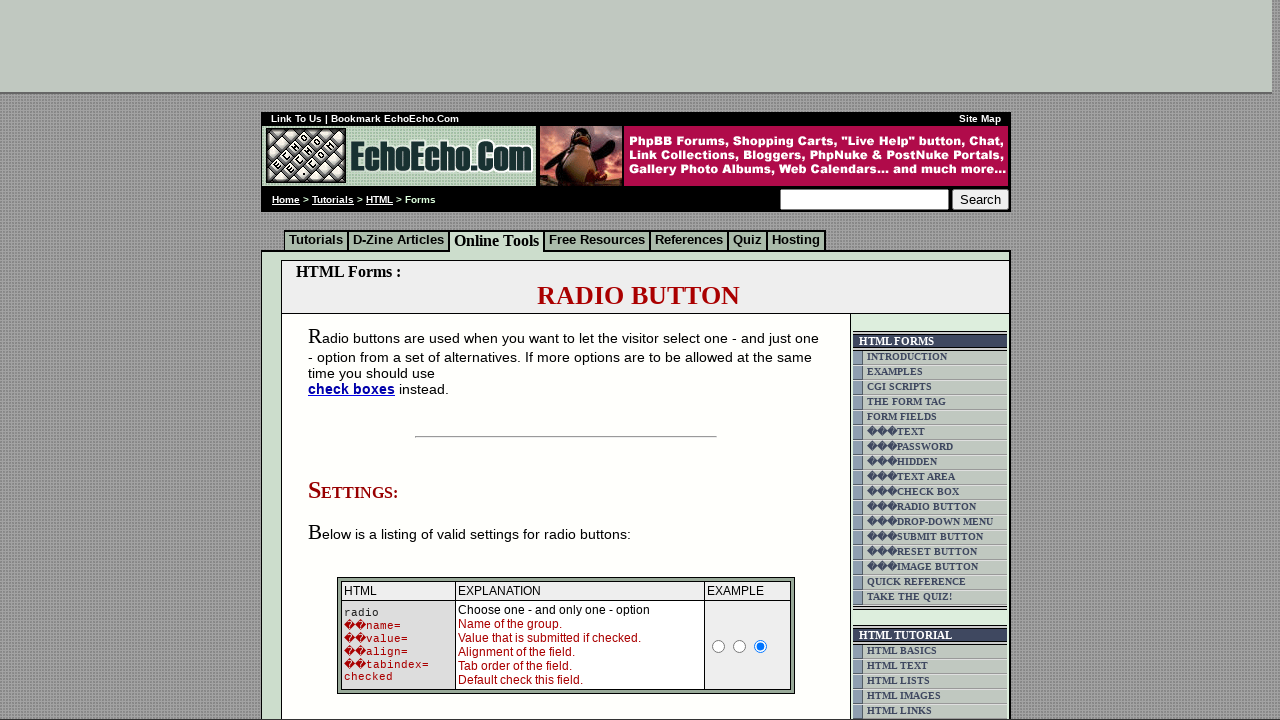

Verified first radio button is present and accessible
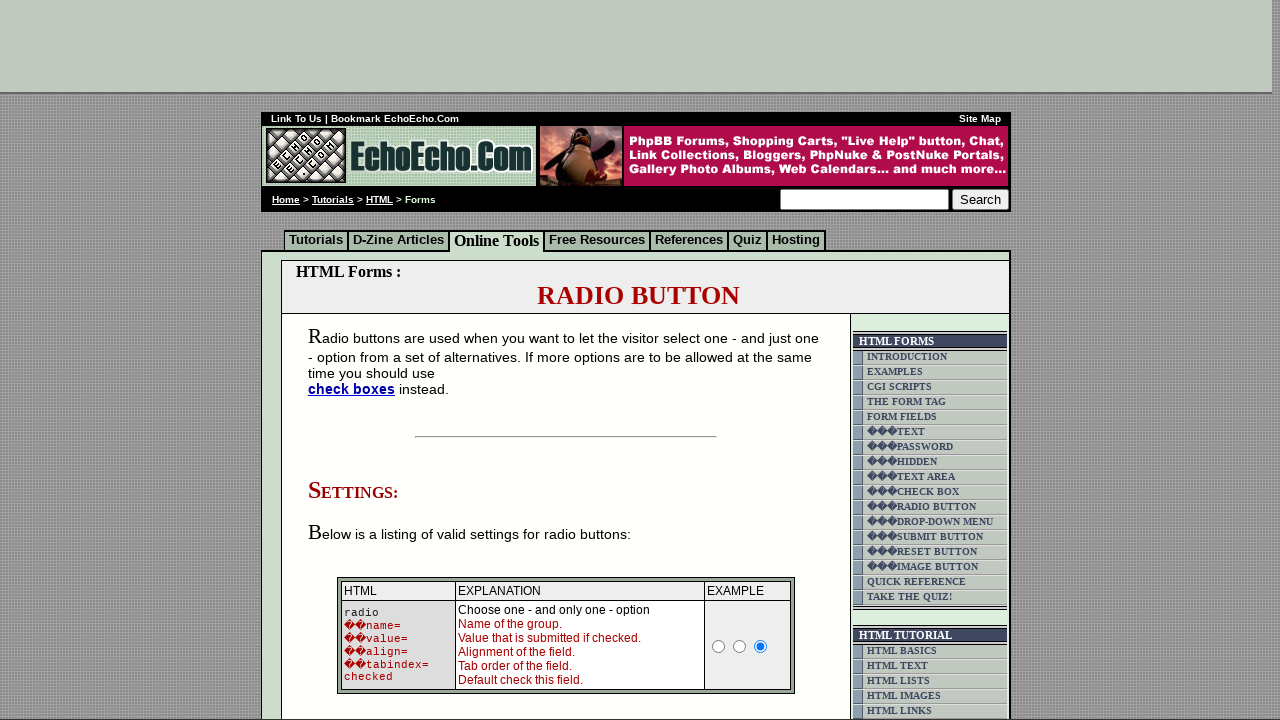

Clicked the first radio button in the group at (356, 360) on input[name='group1'] >> nth=0
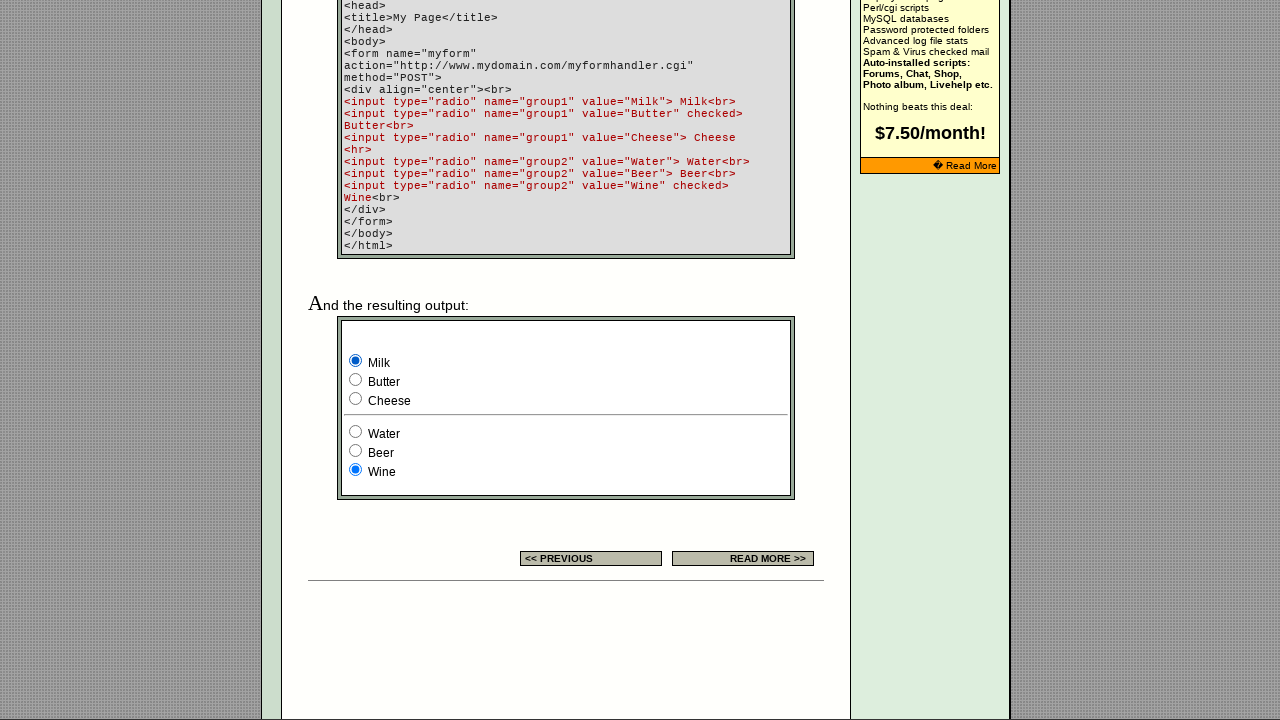

Clicked the second radio button to test switching selection at (356, 380) on input[name='group1'] >> nth=1
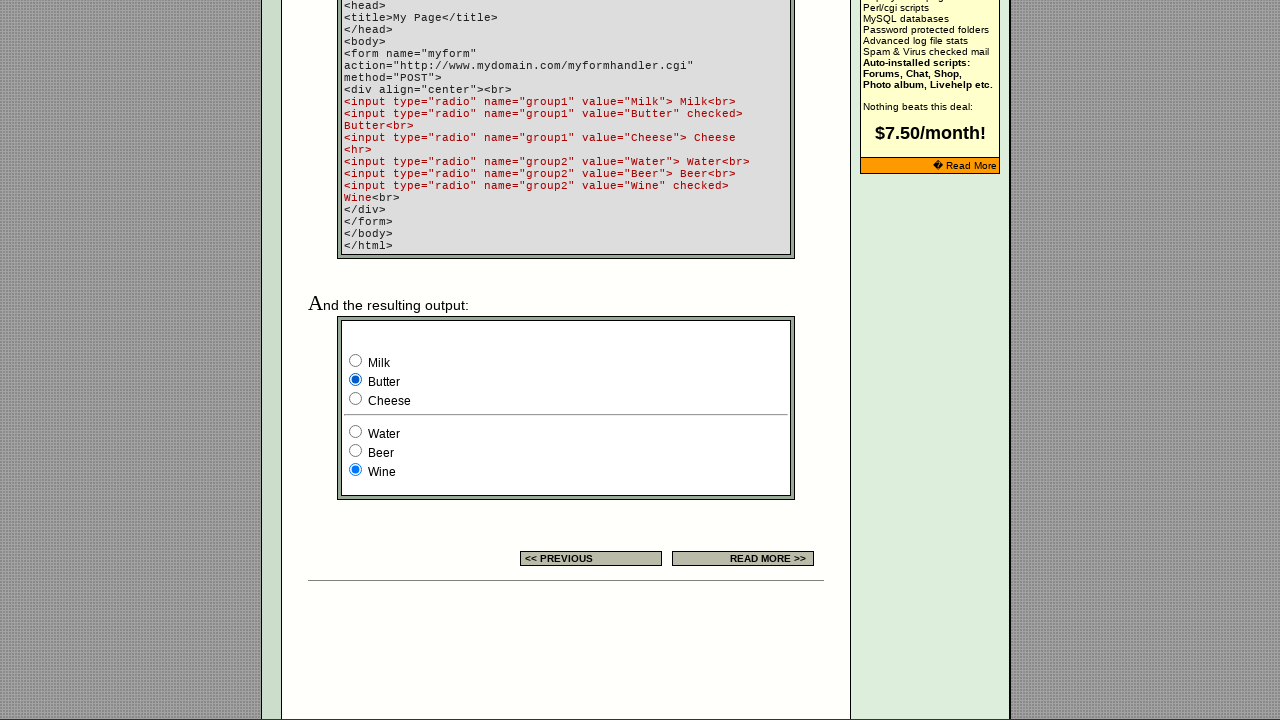

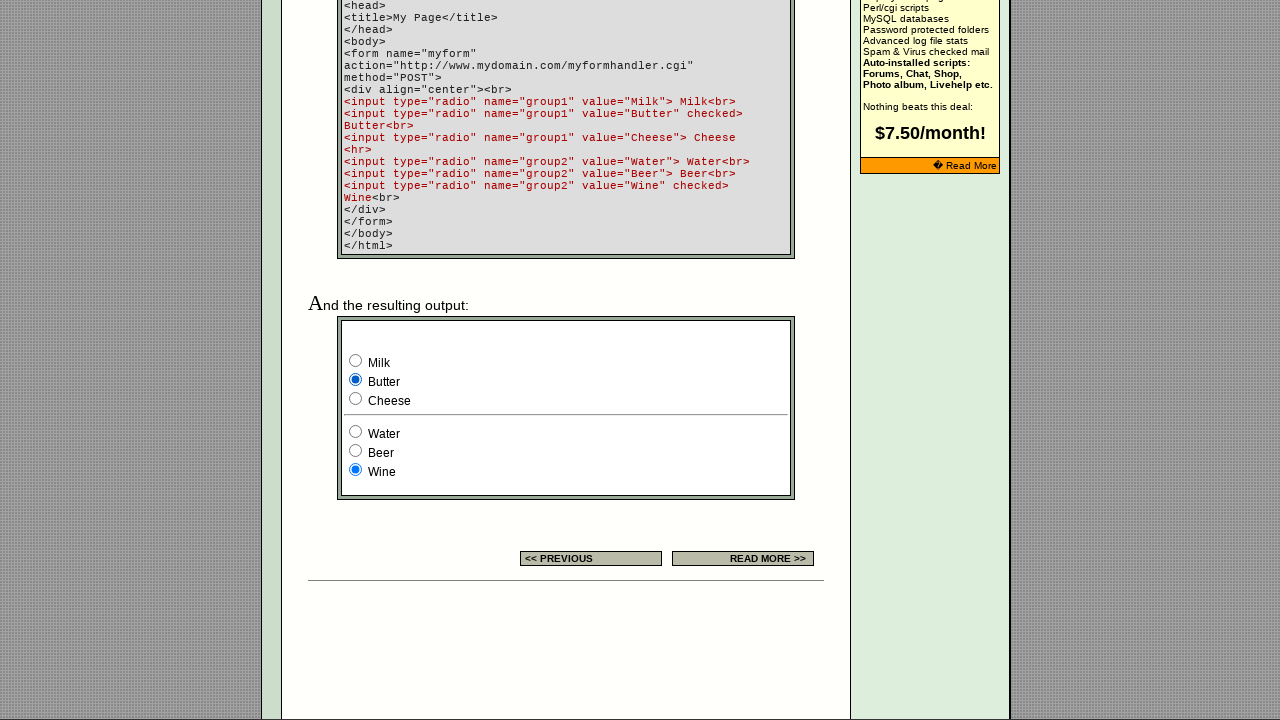